Tests autosuggest dropdown functionality by typing a partial country name "ind" and selecting "India" from the autocomplete suggestions that appear.

Starting URL: https://rahulshettyacademy.com/dropdownsPractise/

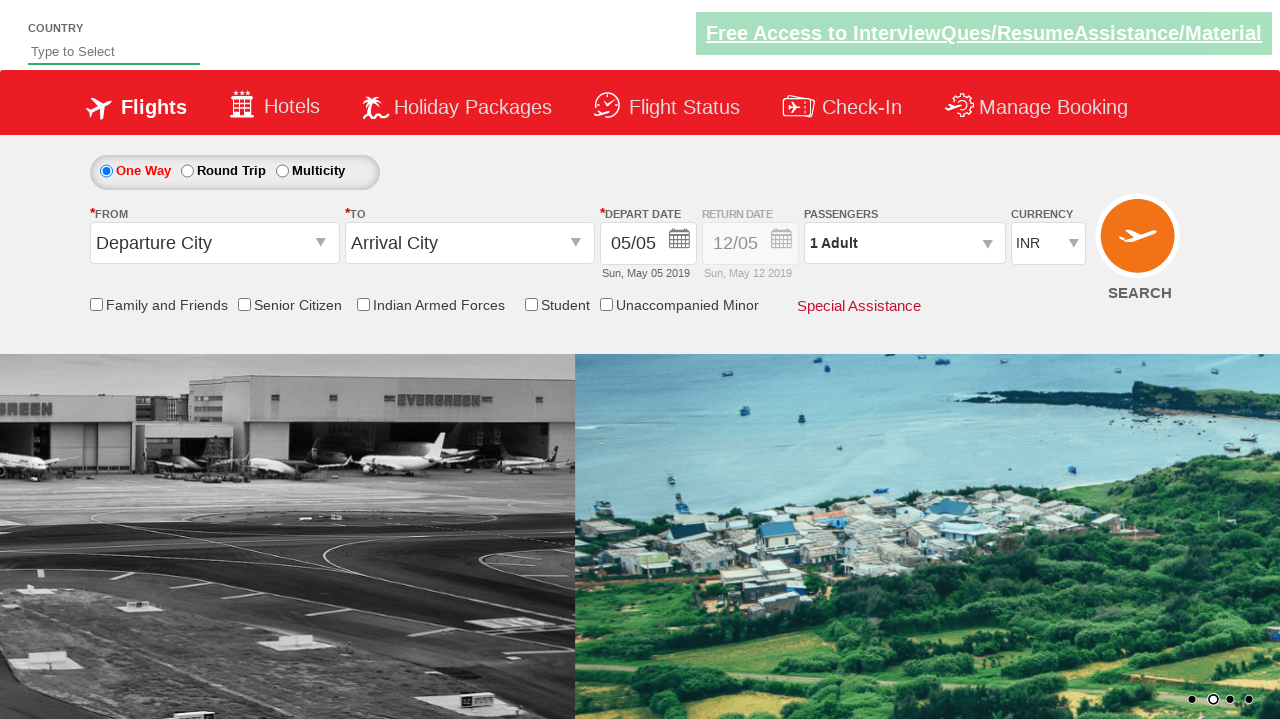

Typed 'ind' into autosuggest field to trigger dropdown on #autosuggest
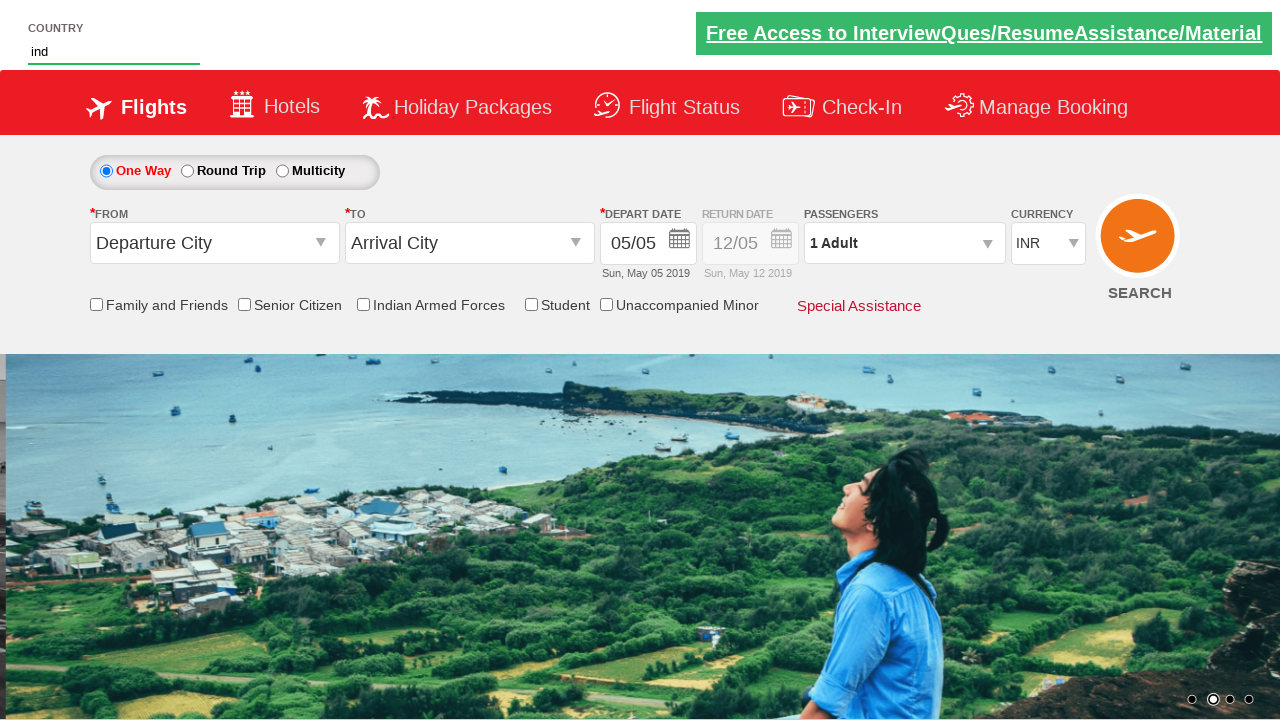

Autosuggest dropdown options loaded
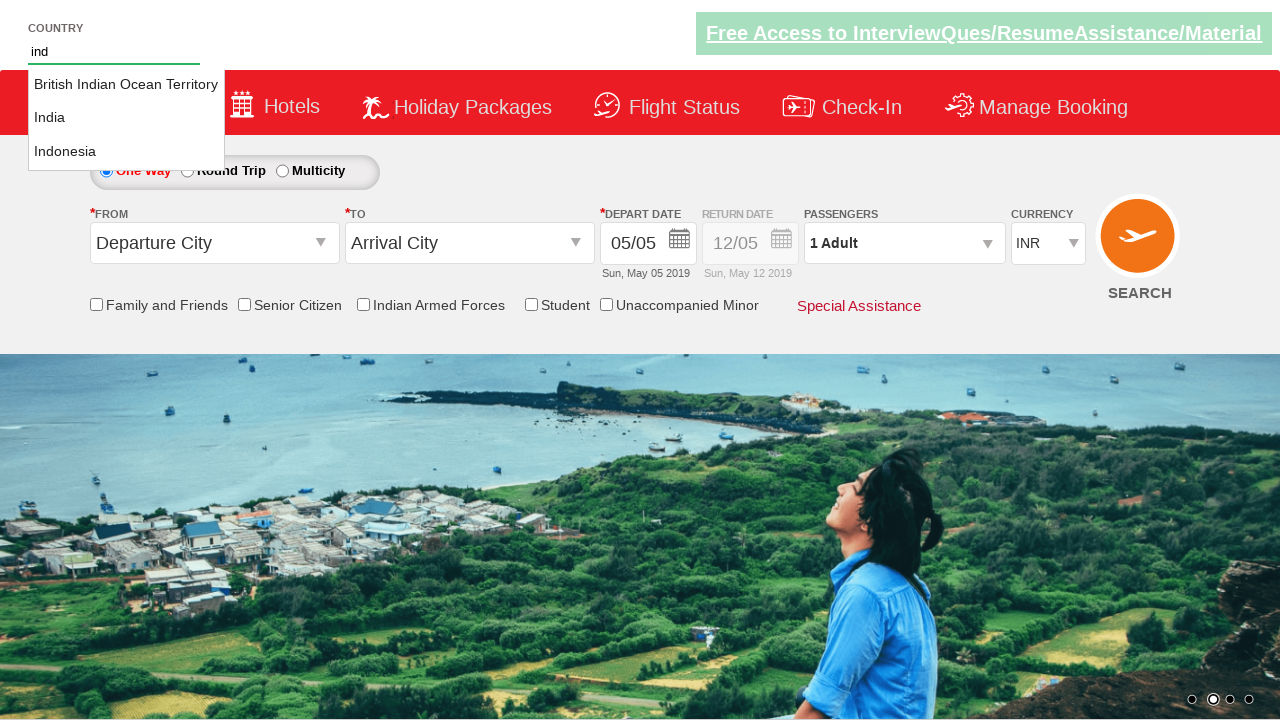

Selected 'India' from autosuggest dropdown at (126, 118) on li.ui-menu-item a >> nth=1
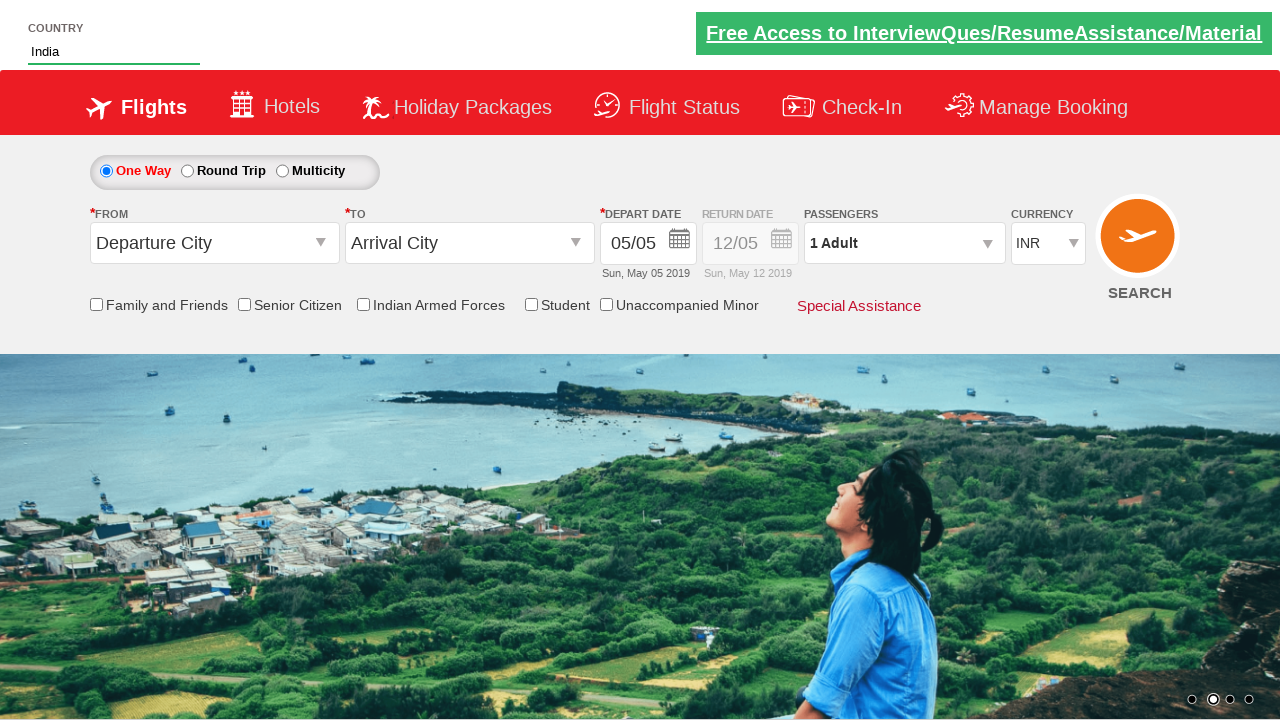

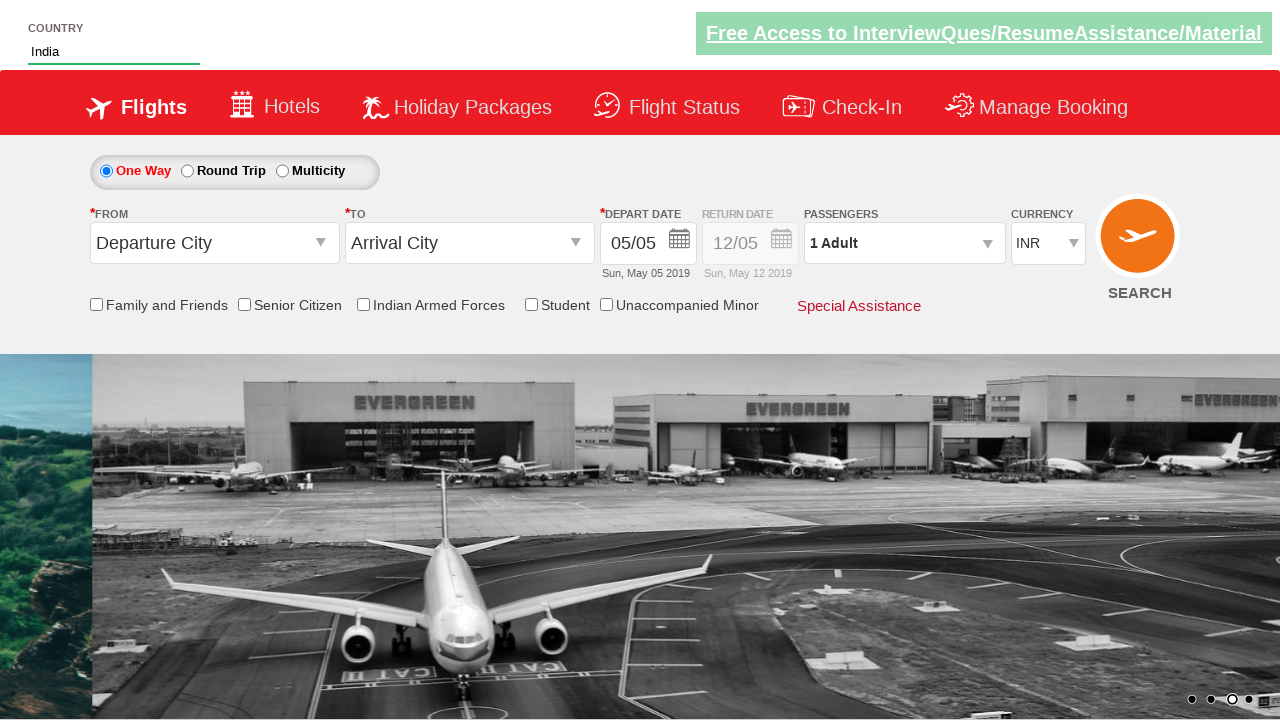